Clicks the Student Login header button and verifies the login modal popup appears

Starting URL: https://amityonline.com/

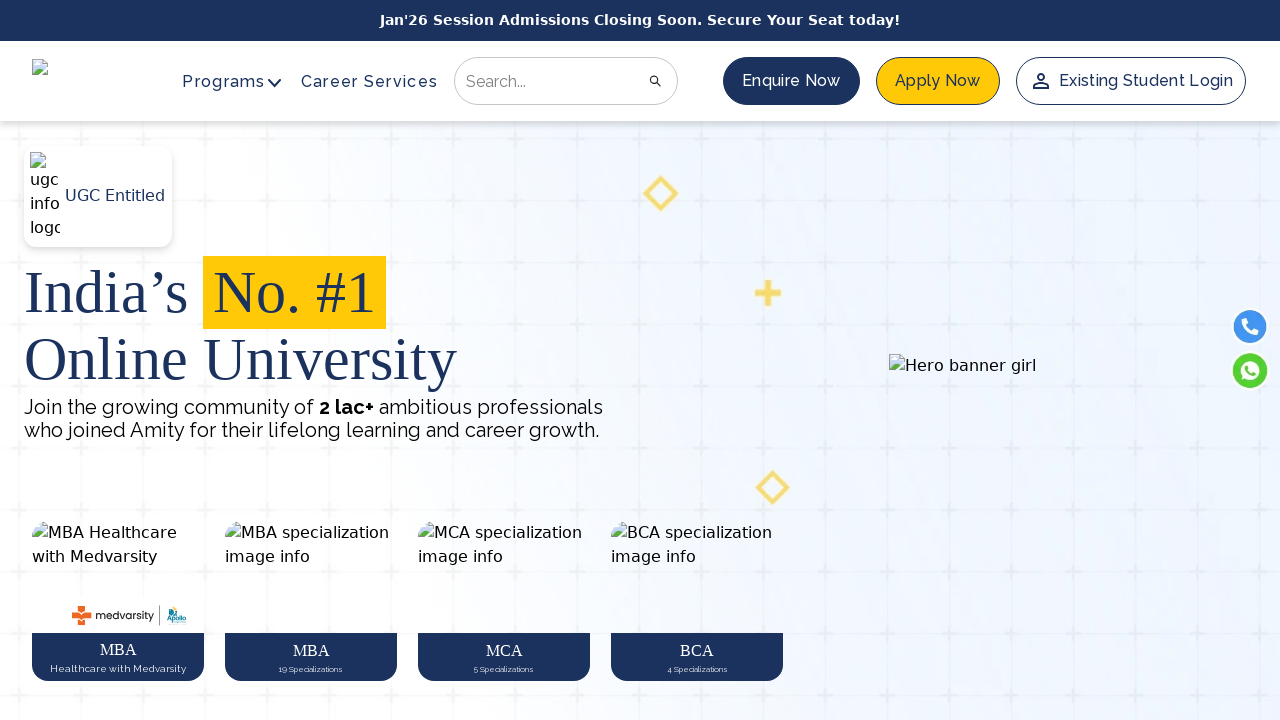

Navigated to https://amityonline.com/
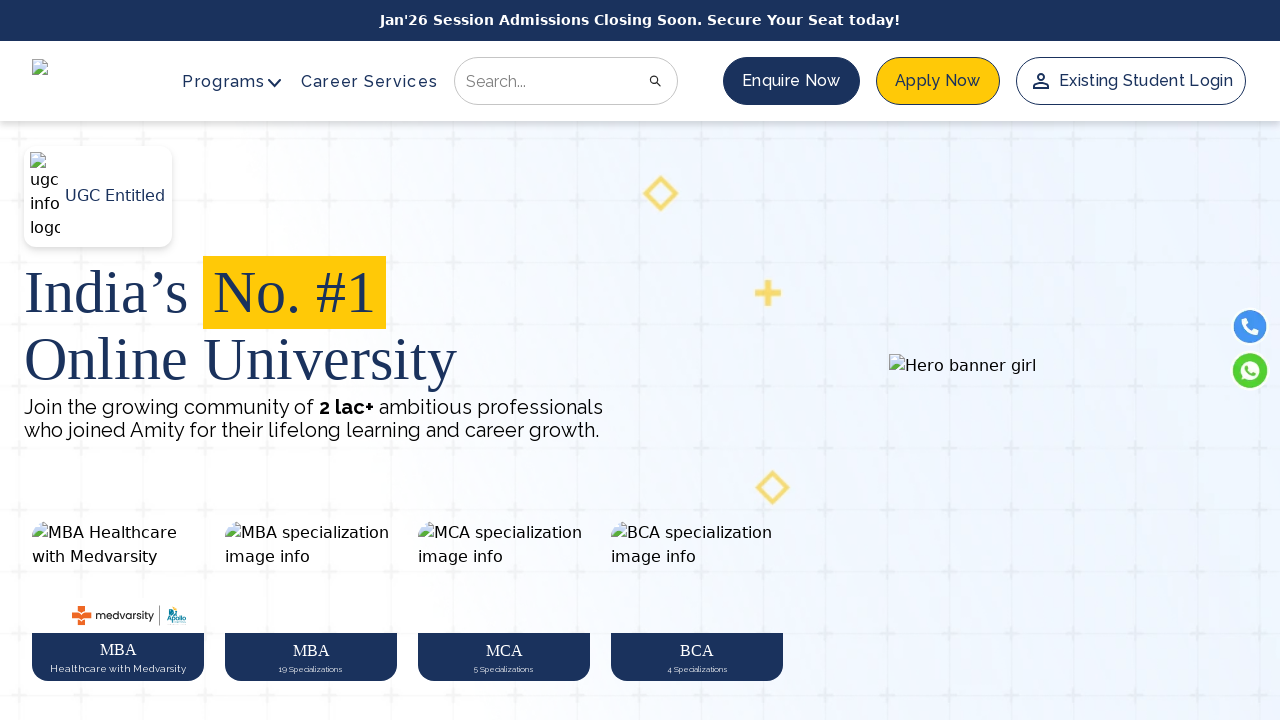

Clicked Student Login header button at (1131, 81) on button:has-text('STUDENT LOGIN')
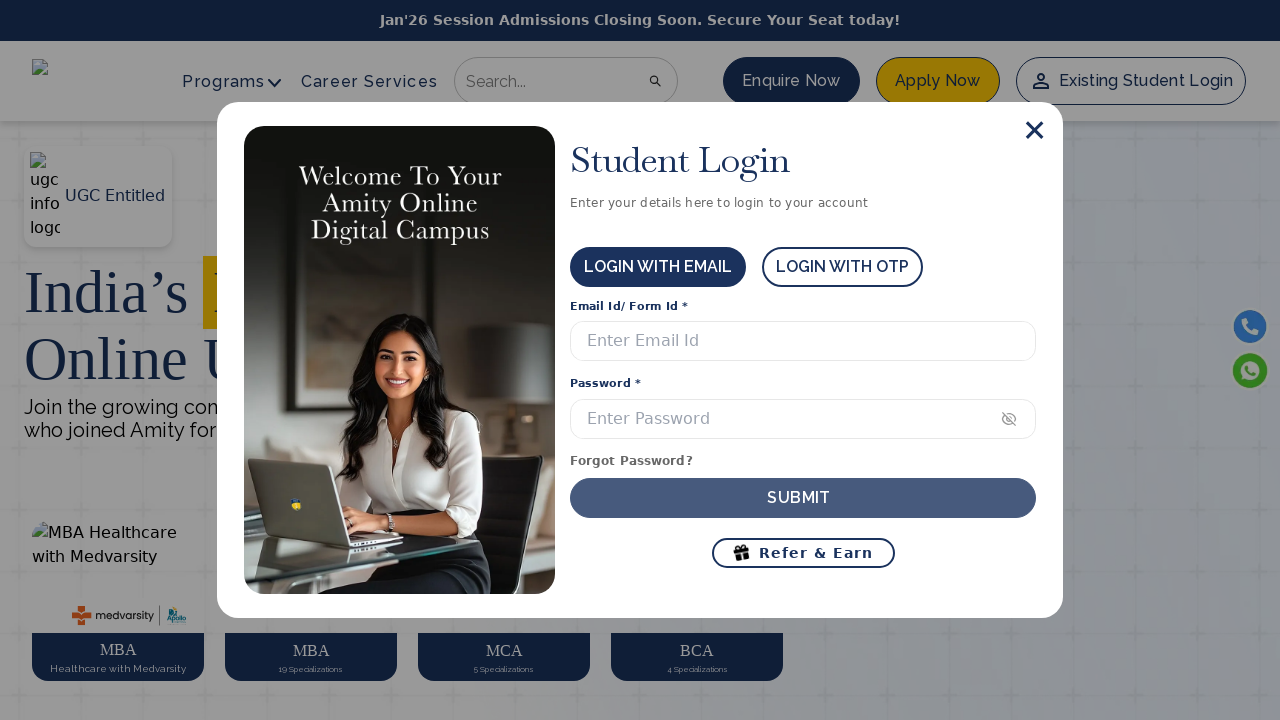

Waited 2 seconds for modal to appear
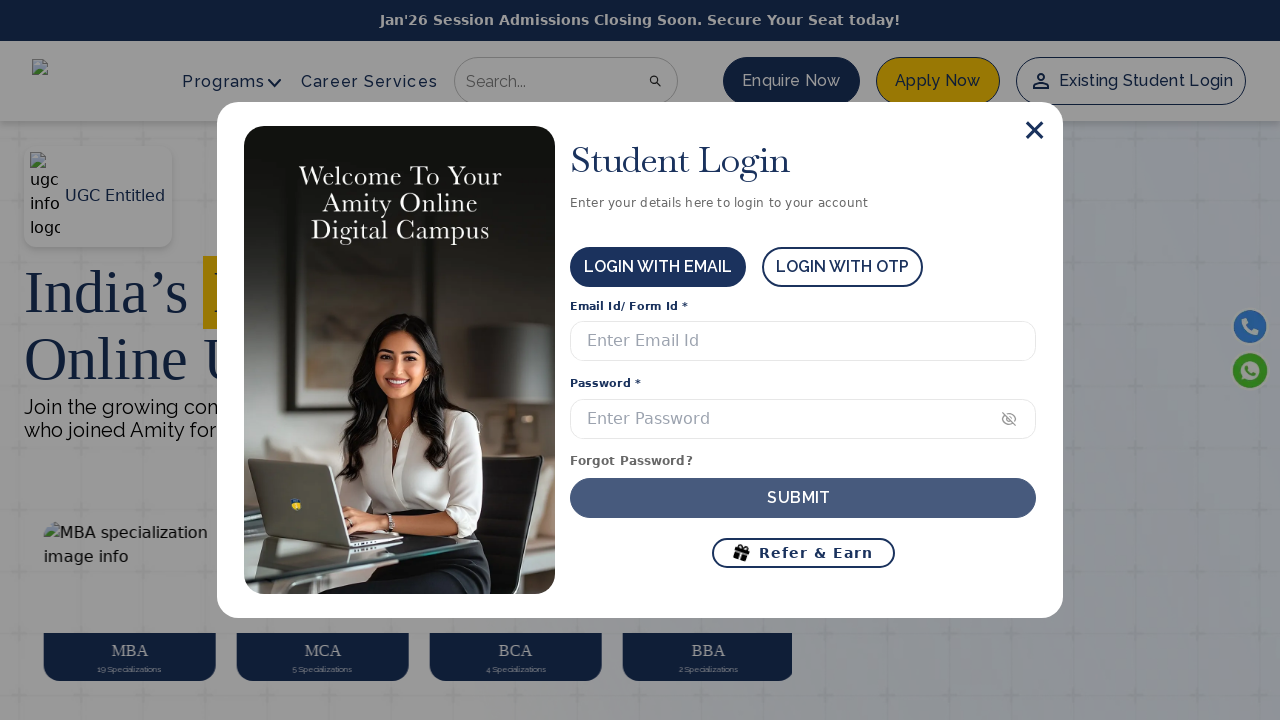

Student Login modal popup verified - text element appeared
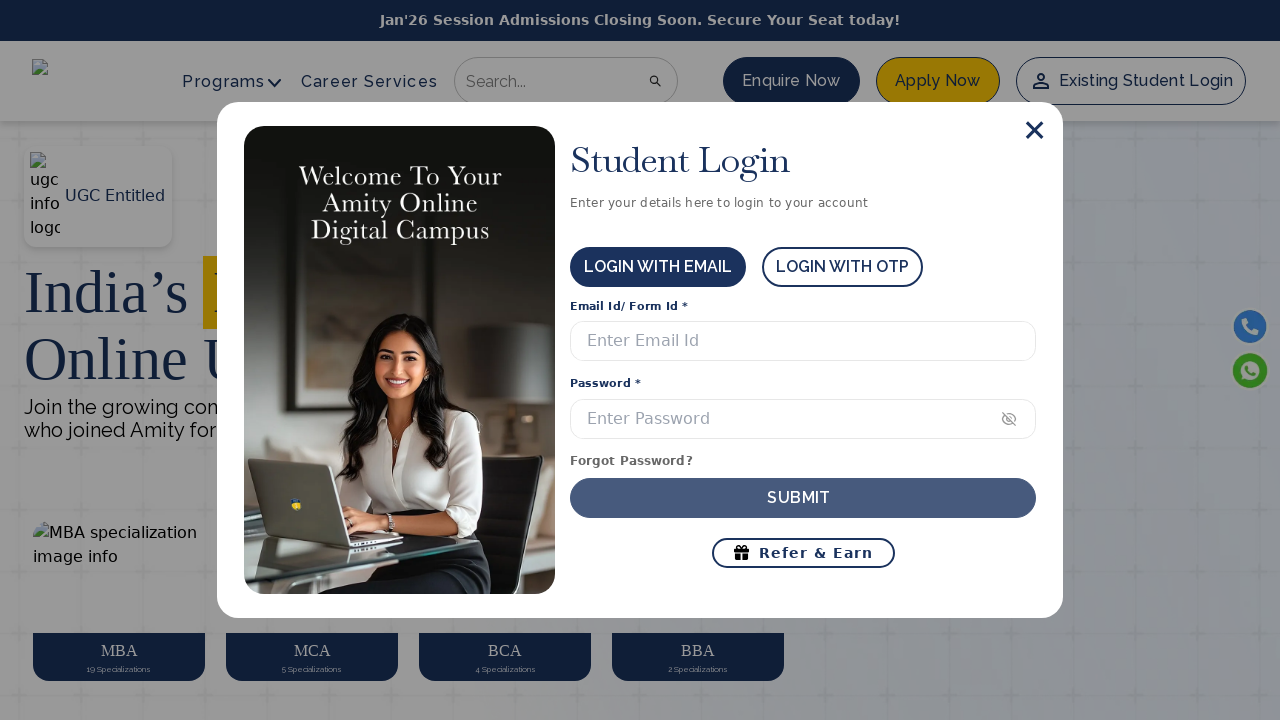

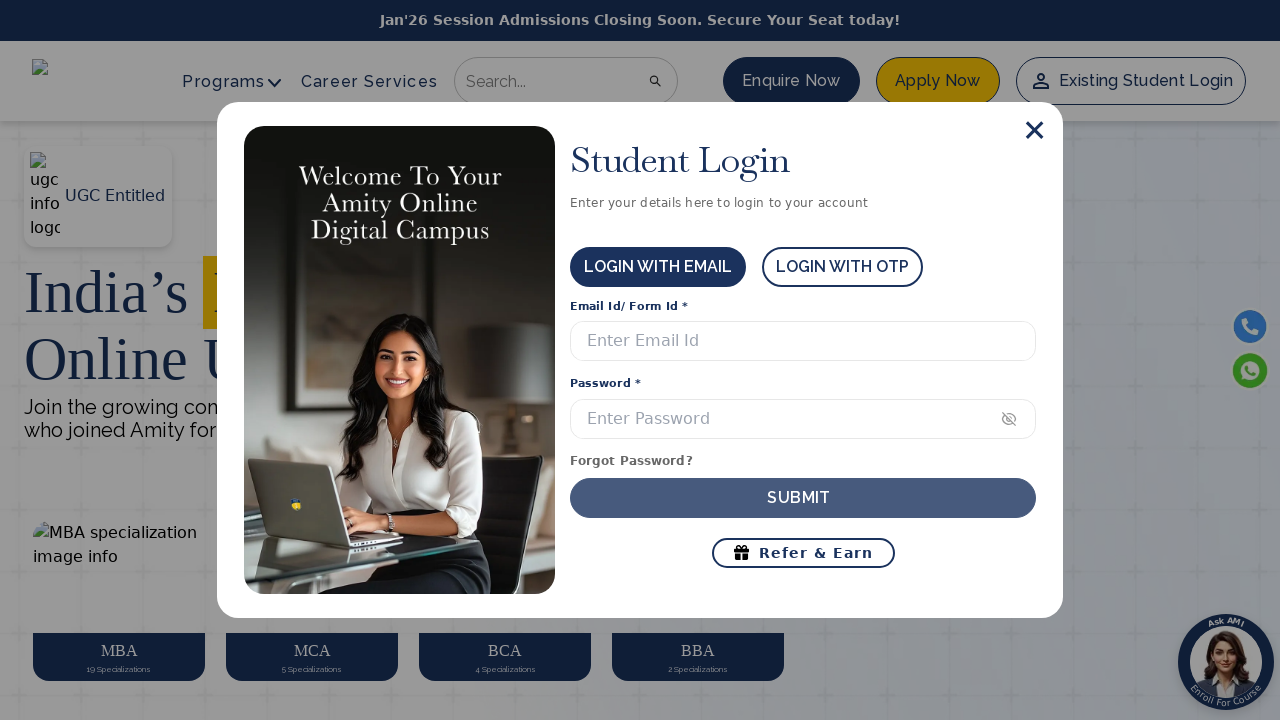